Tests editing a todo item by double-clicking on it and modifying the text

Starting URL: https://todolist.james.am/#/

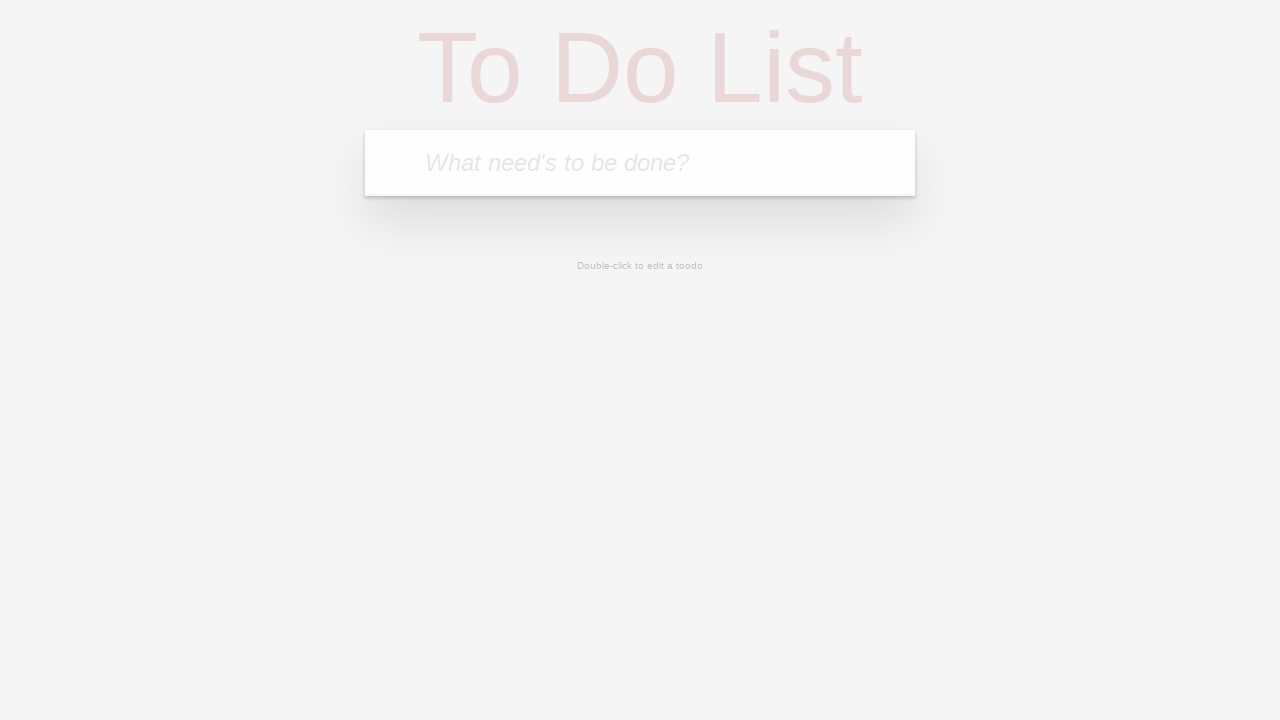

Waited for new todo input field to load
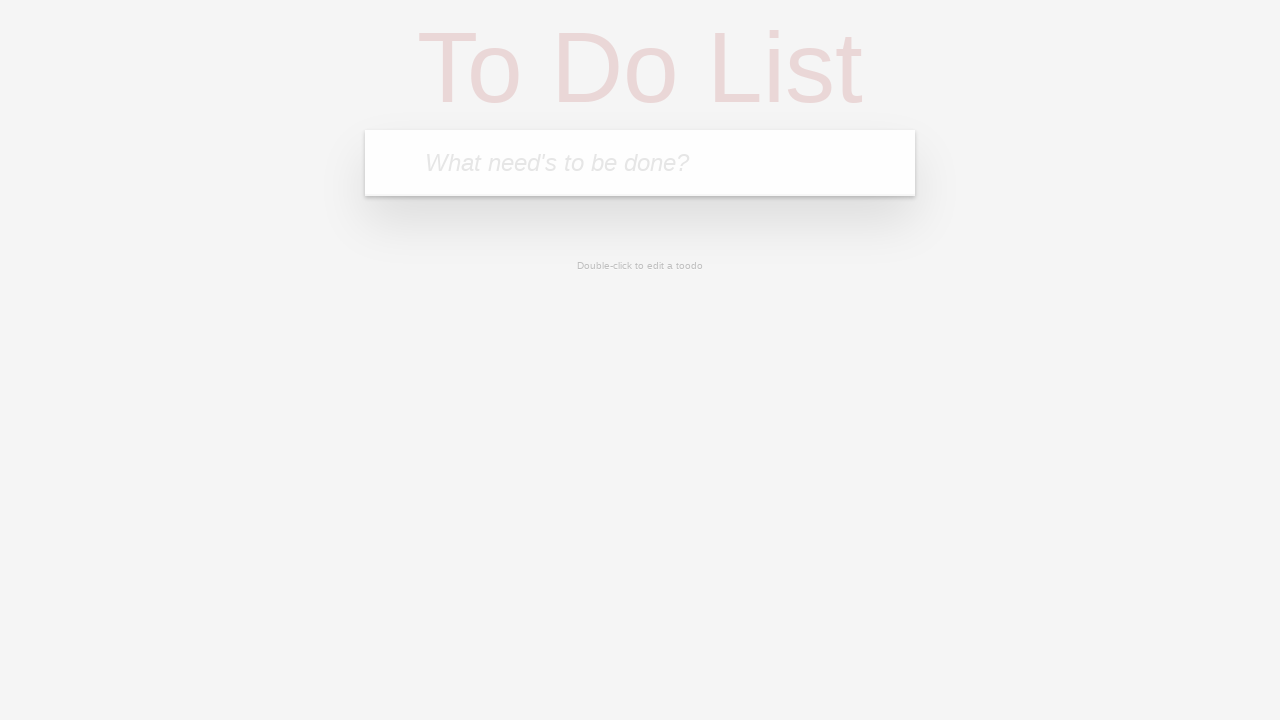

Filled new todo input field with 'EditableTaskXYZ' on input.new-todo
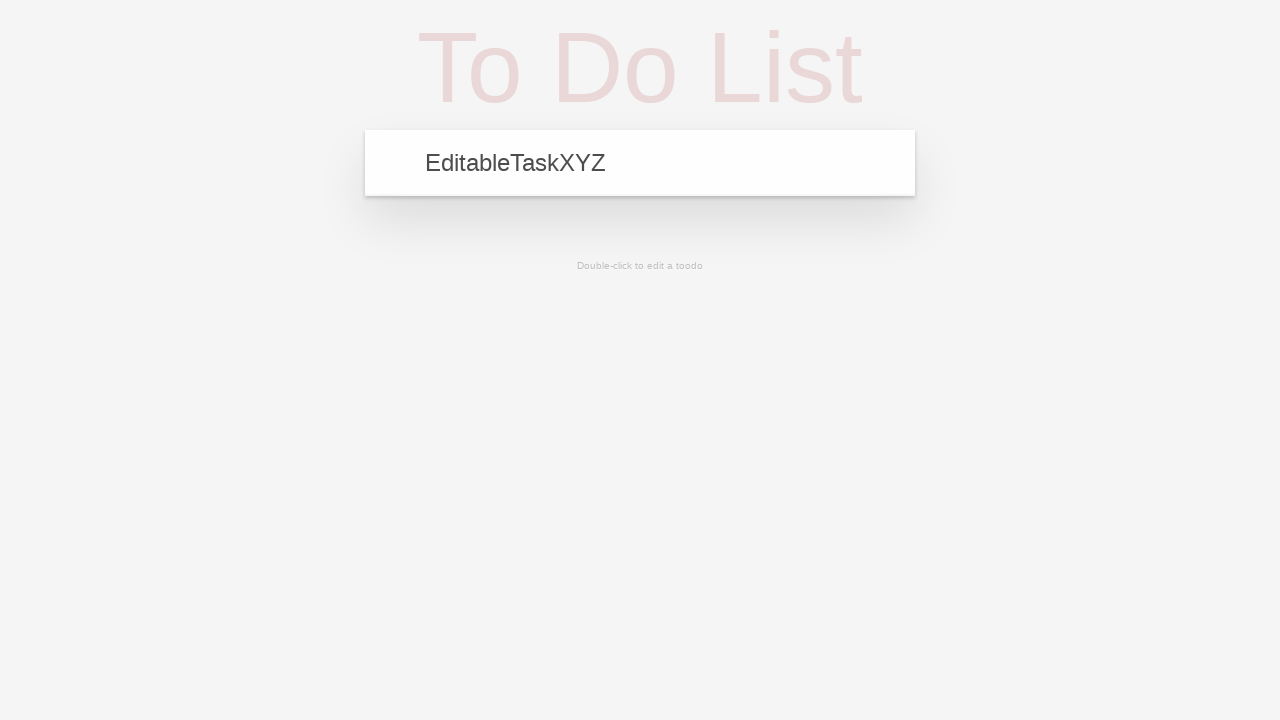

Pressed Enter to create todo item on input.new-todo
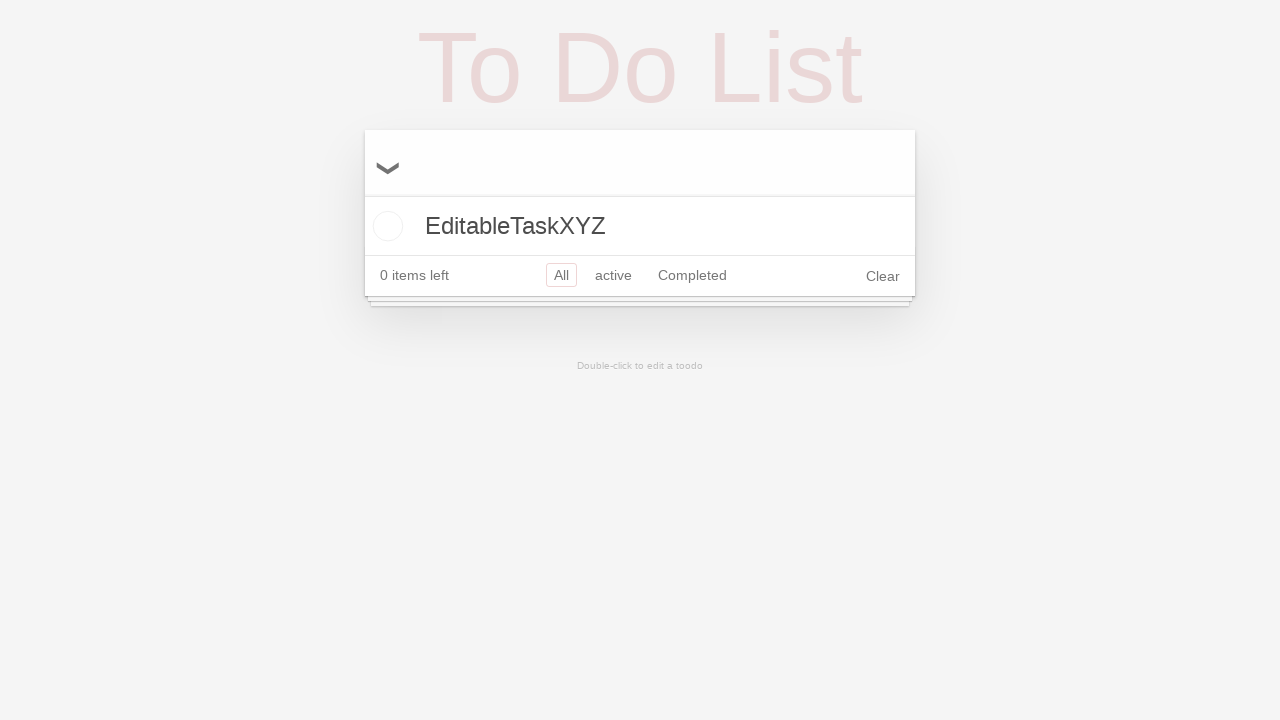

Todo item appeared in the list
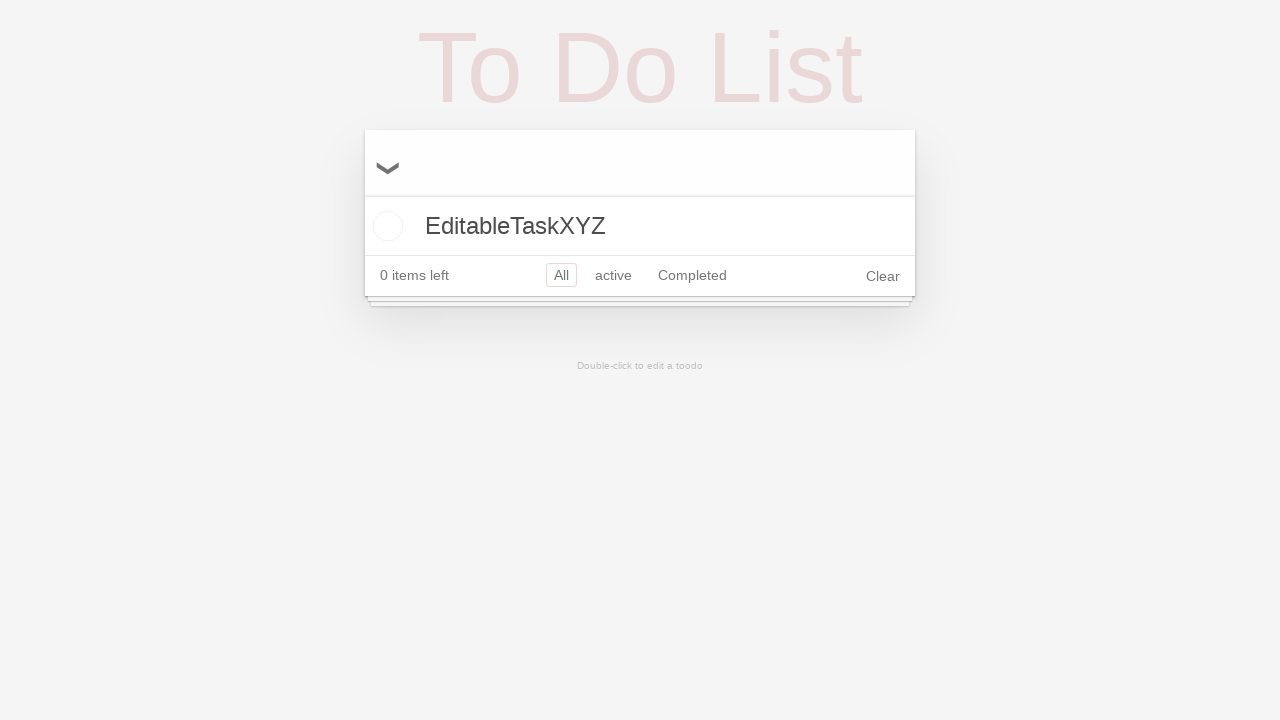

Double-clicked on todo item to enter edit mode at (640, 226) on ul.todo-list li:nth-child(1) label
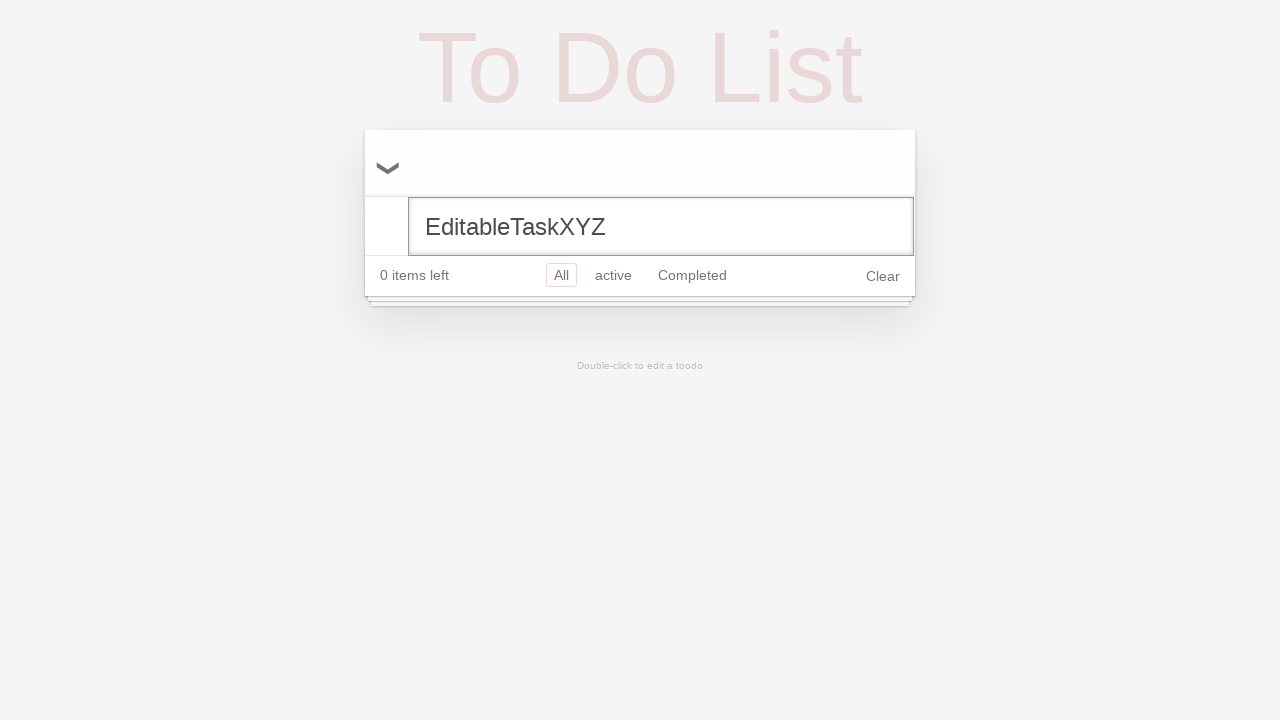

Modified todo text to 'EditableTaskXYZ NEW!' on ul.todo-list li.editing input.edit
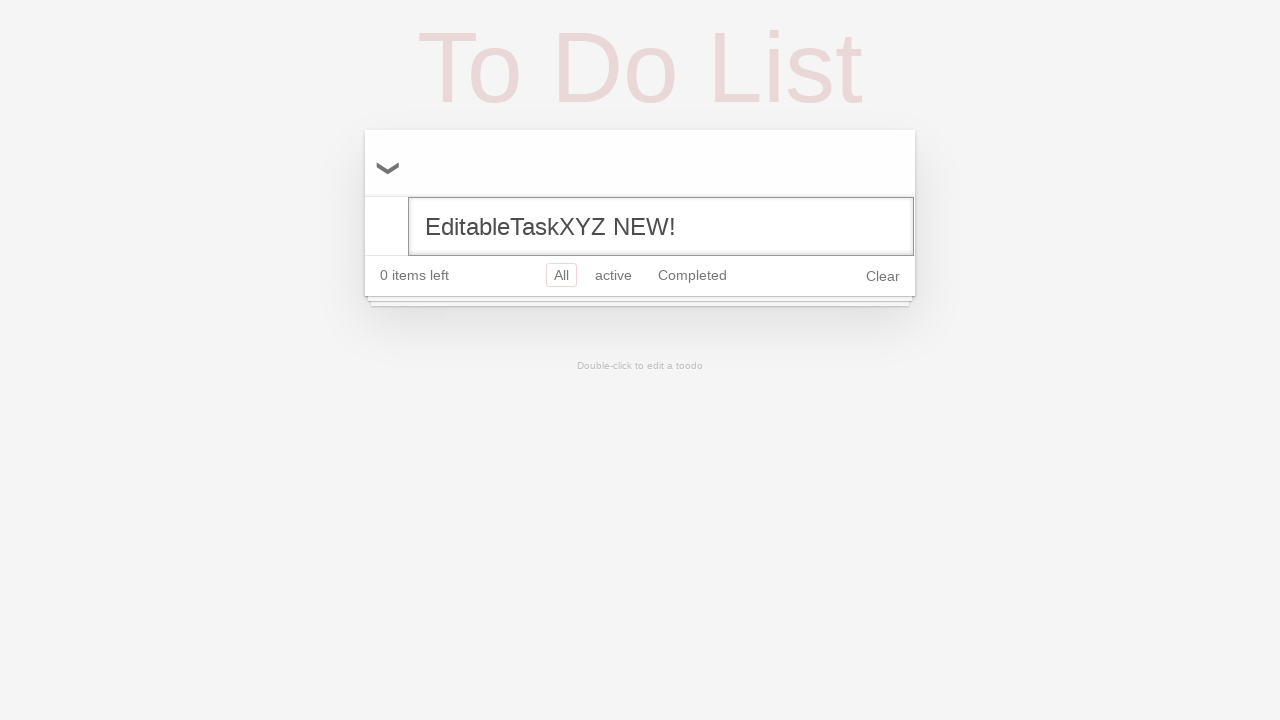

Pressed Enter to confirm todo edit on ul.todo-list li.editing input.edit
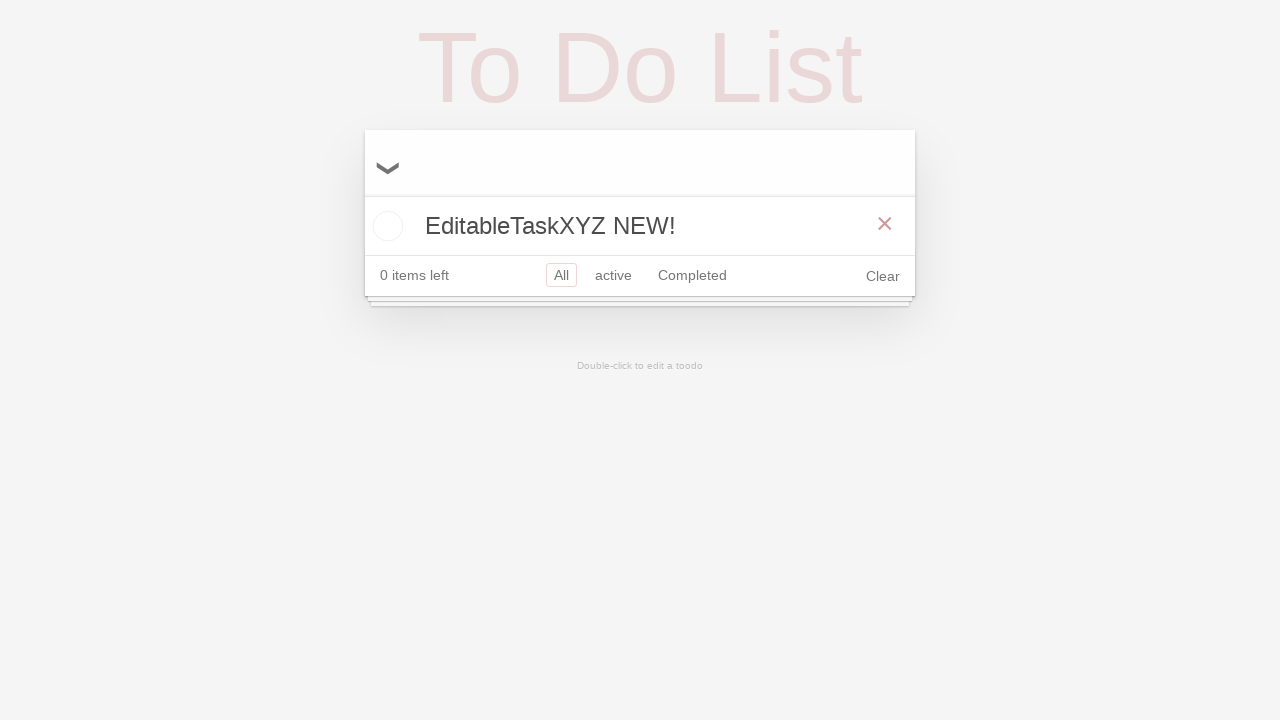

Edit mode completed and todo item saved
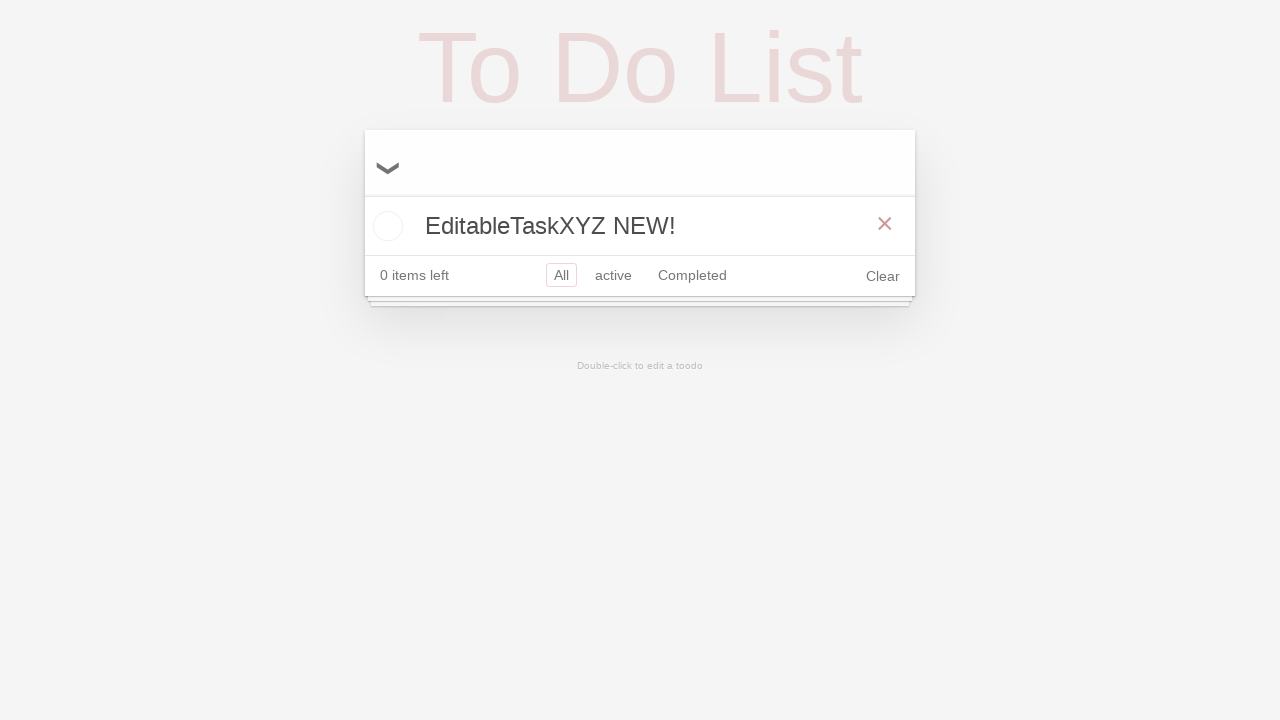

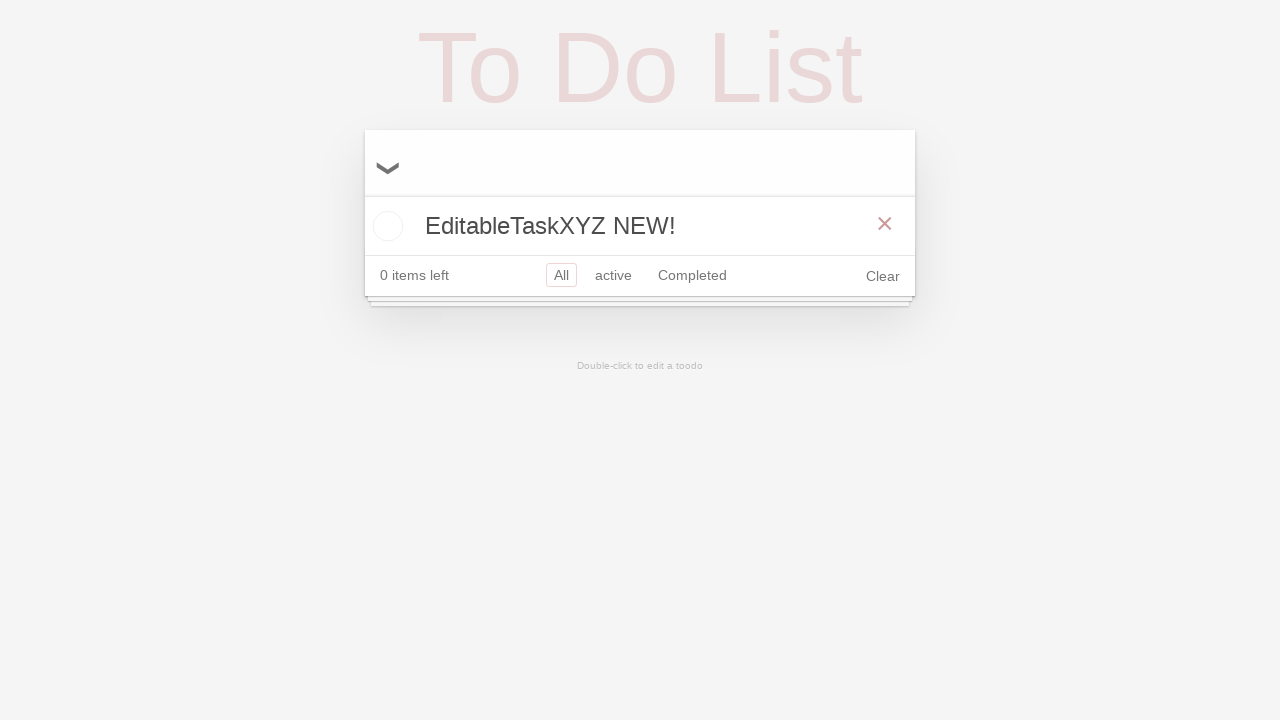